Tests dropdown selection by finding the dropdown element, iterating through its options, and clicking on "Option 1" when found, then verifying the selection was made correctly.

Starting URL: https://the-internet.herokuapp.com/dropdown

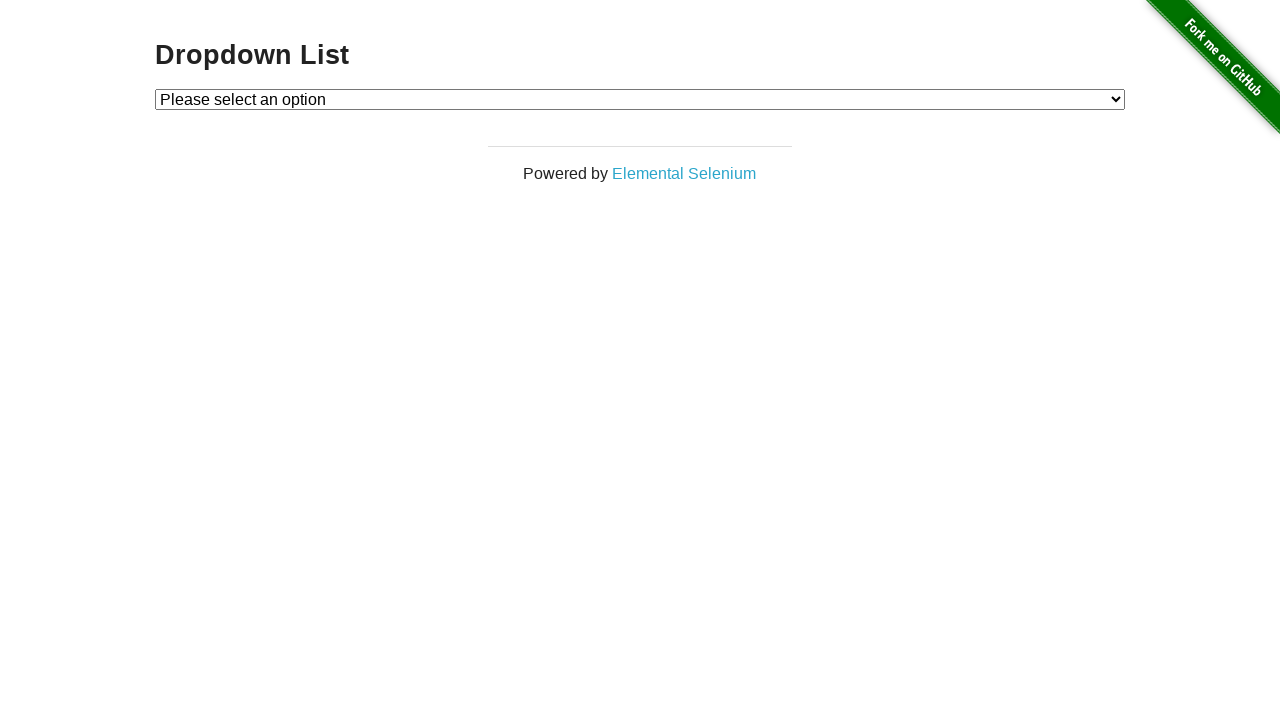

Dropdown element loaded and available
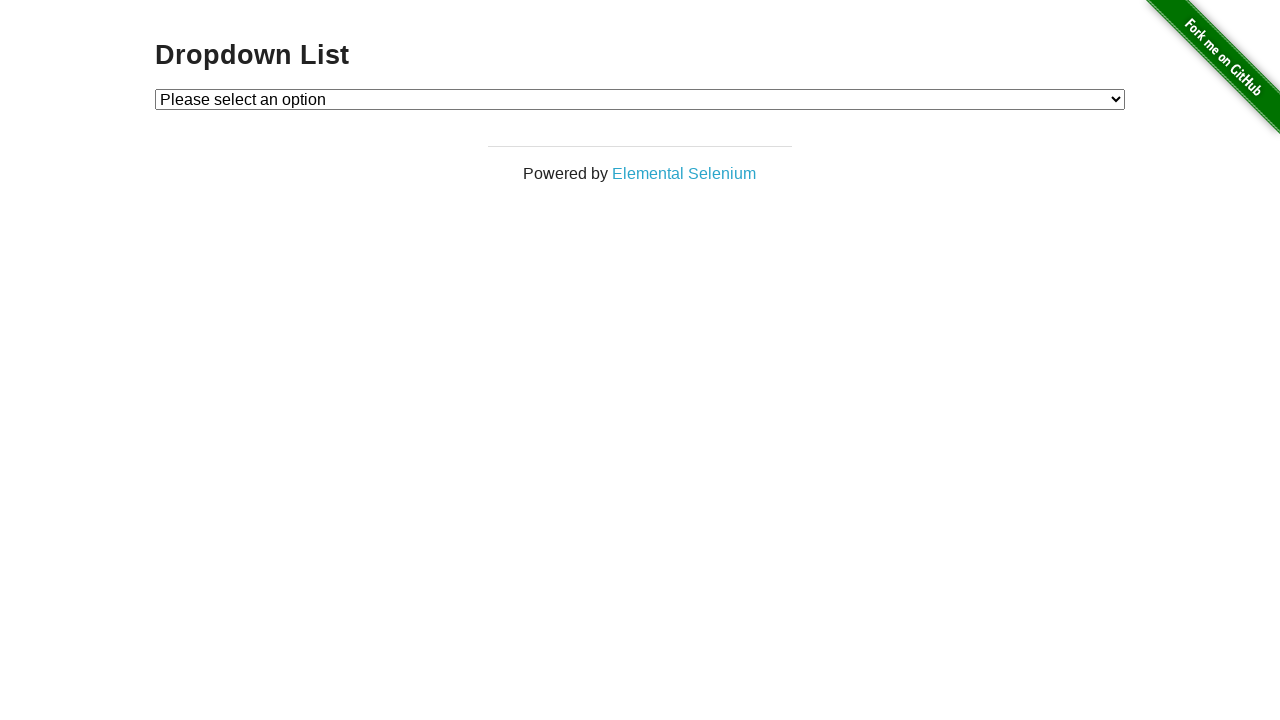

Selected 'Option 1' from dropdown on #dropdown
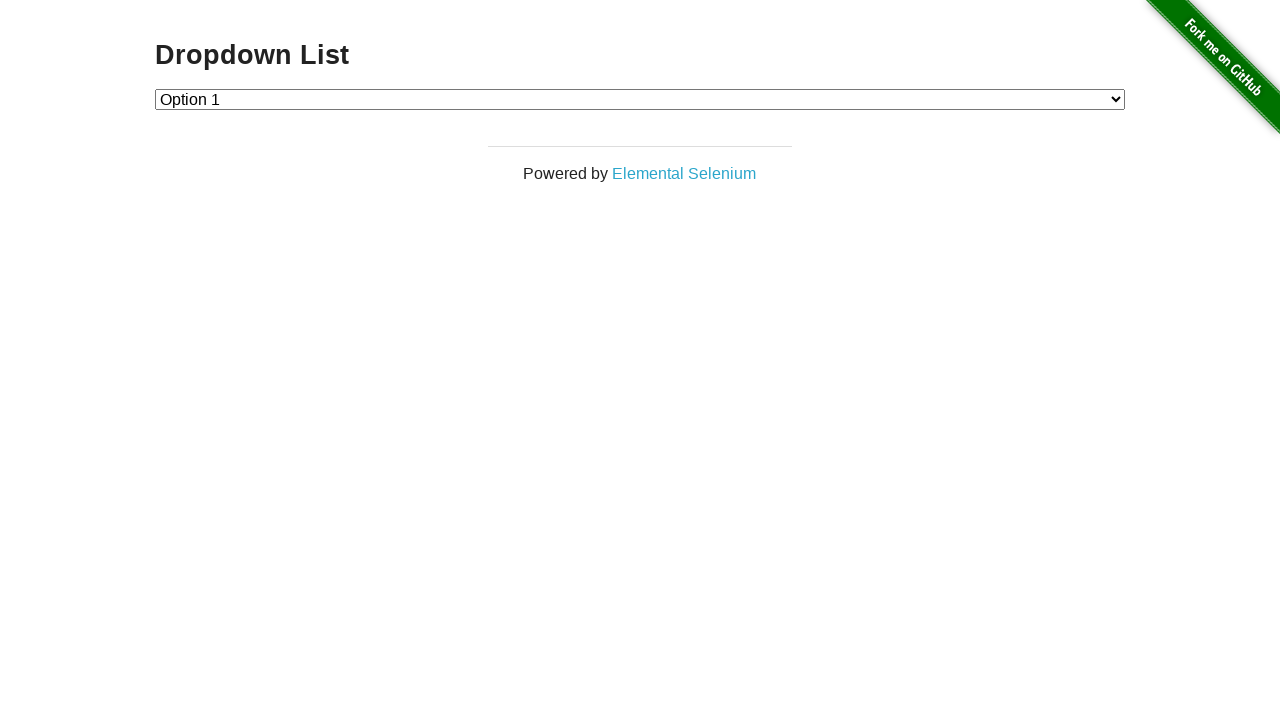

Retrieved selected dropdown value
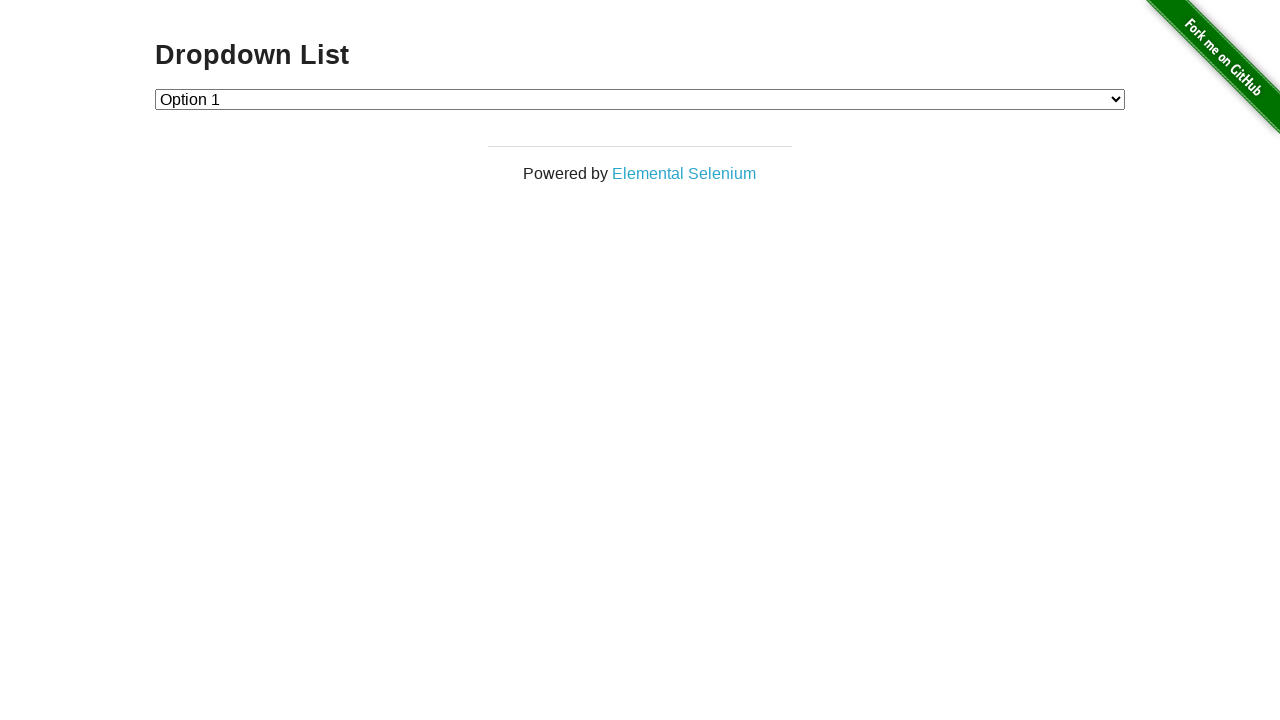

Verified that 'Option 1' (value '1') was correctly selected
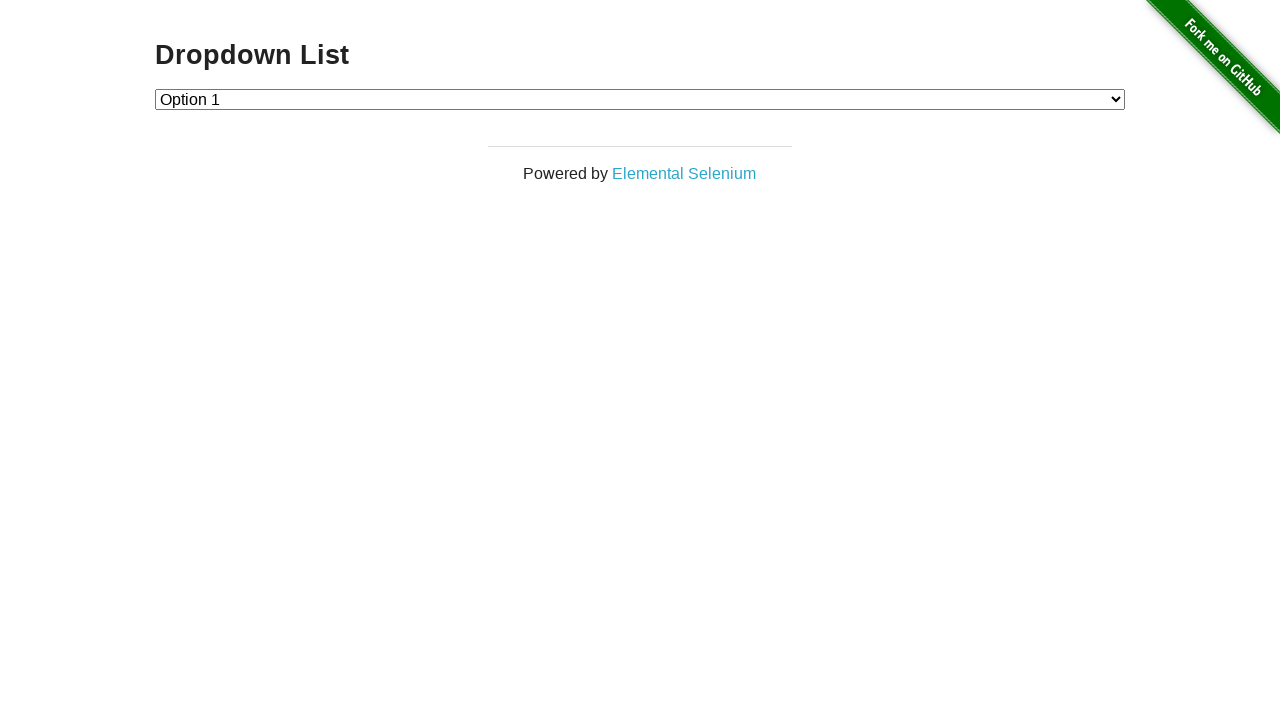

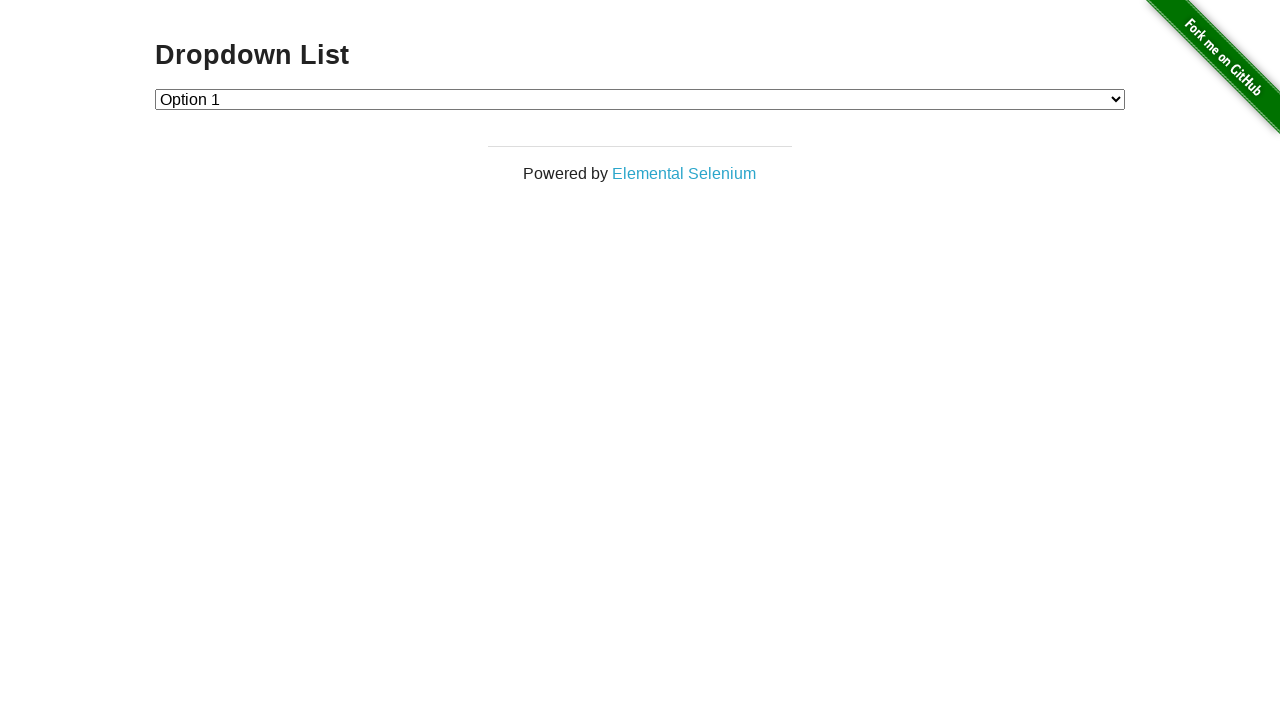